Tests login attempt with a locked out user account, expecting a specific error message about the user being locked out

Starting URL: https://www.saucedemo.com/

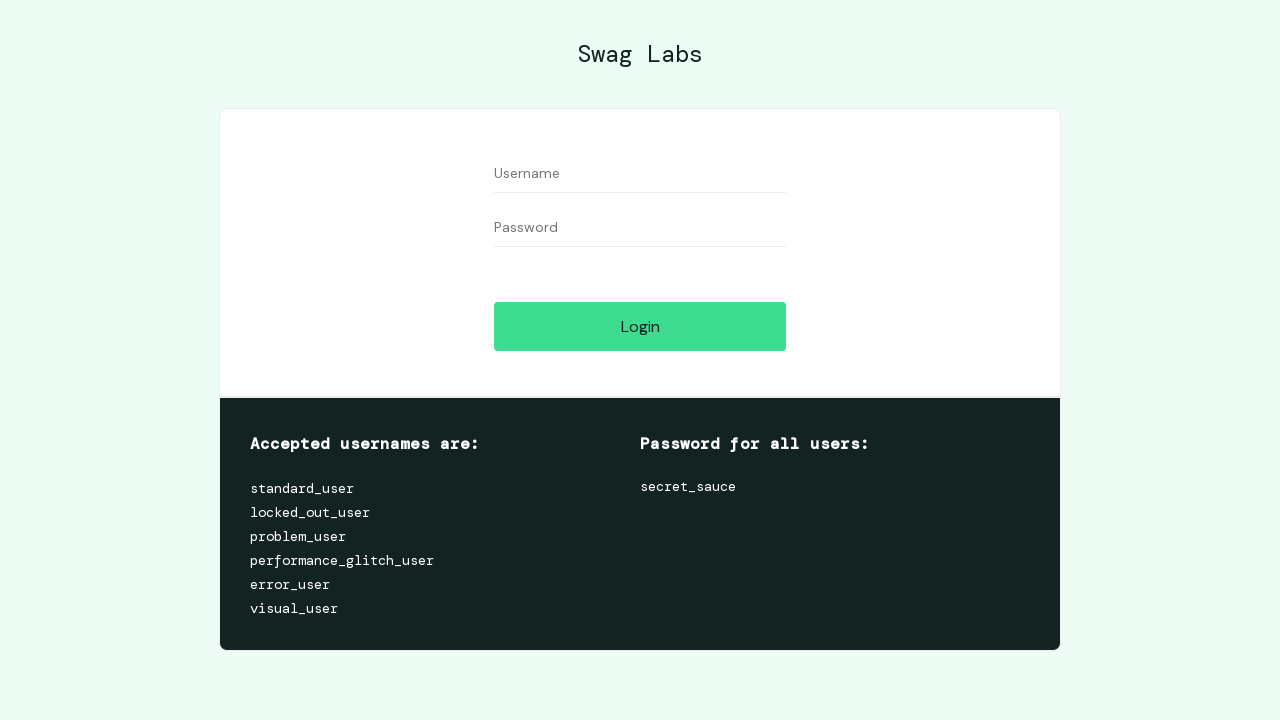

Filled username field with locked_out_user on #user-name
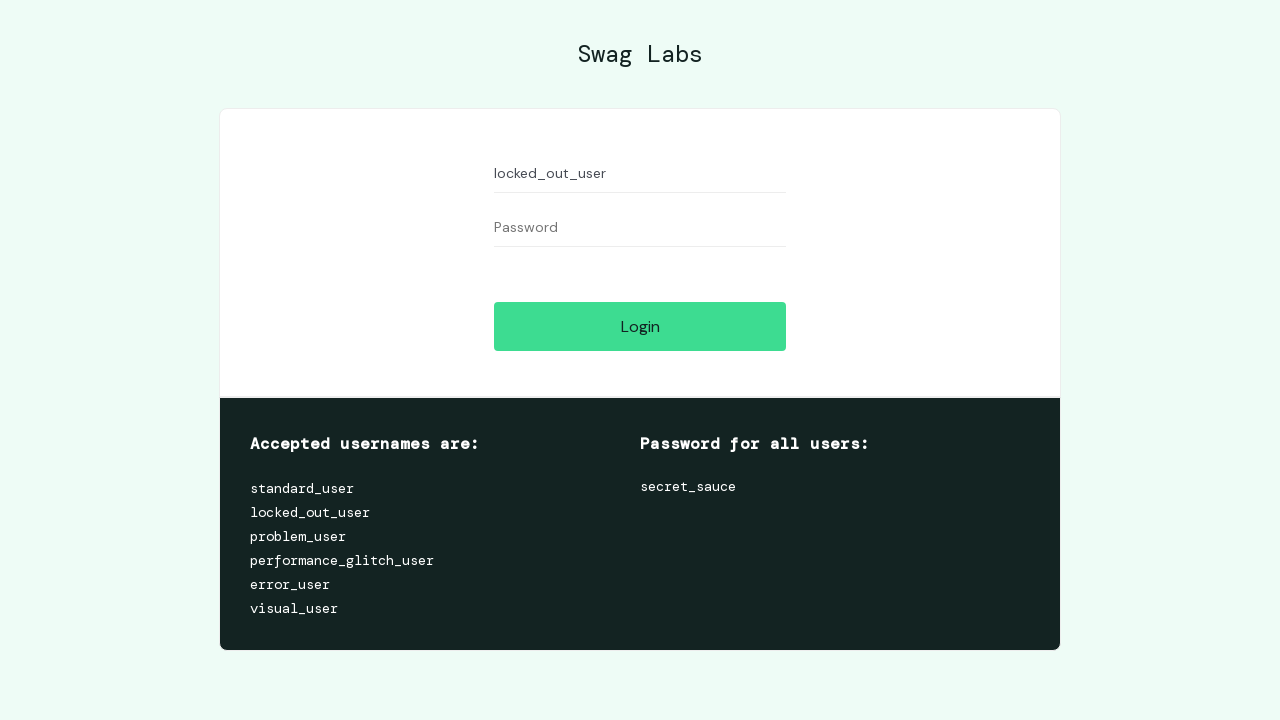

Filled password field with secret_sauce on #password
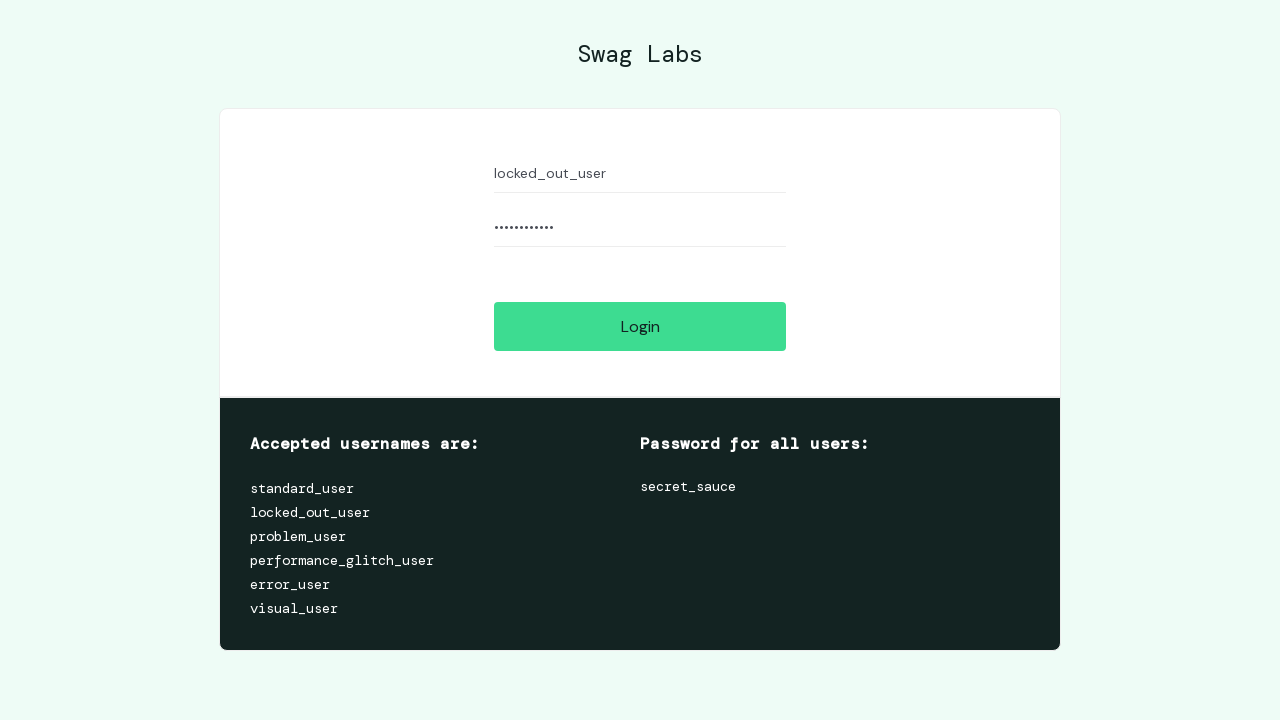

Clicked login button to attempt authentication with locked out user at (640, 326) on #login-button
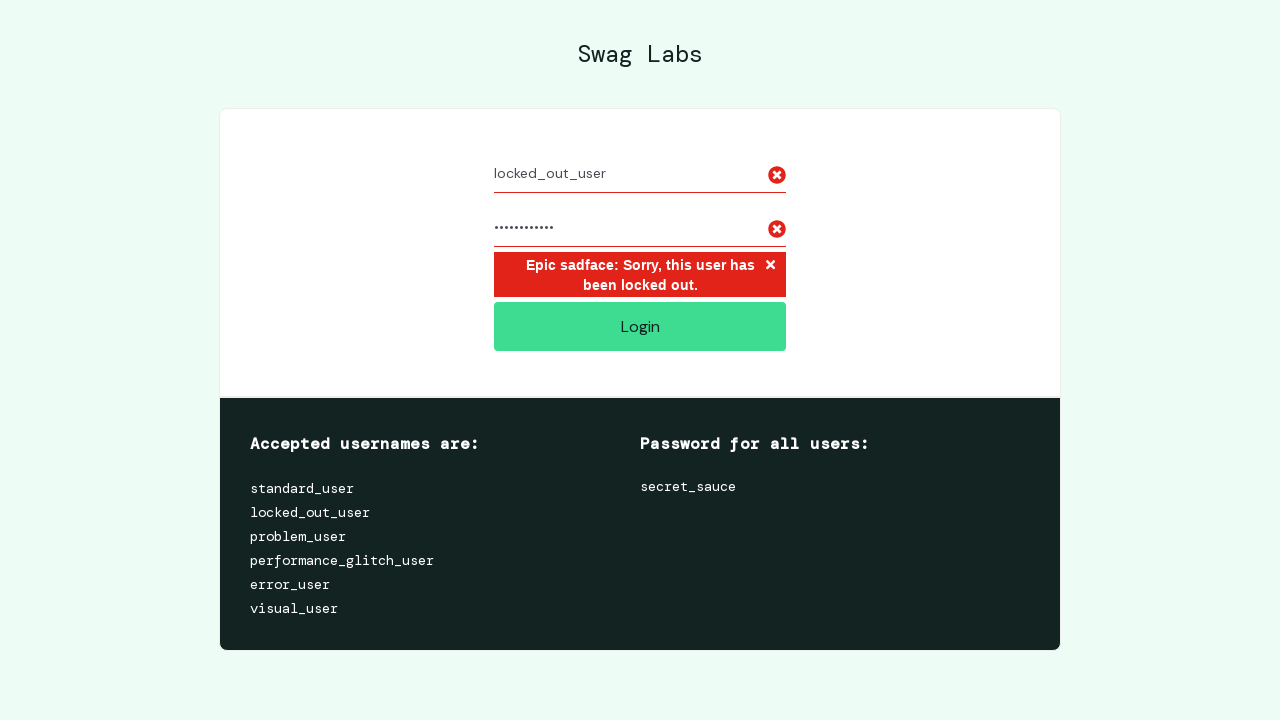

Verified locked out user error message appeared
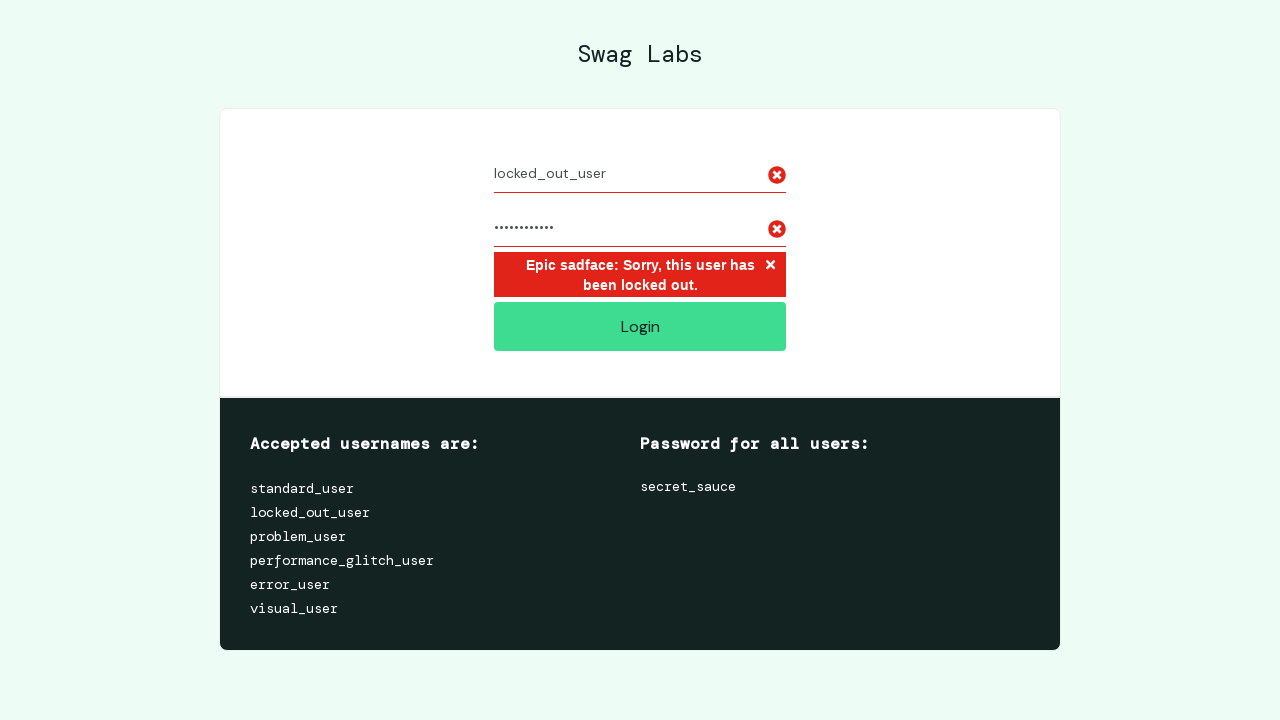

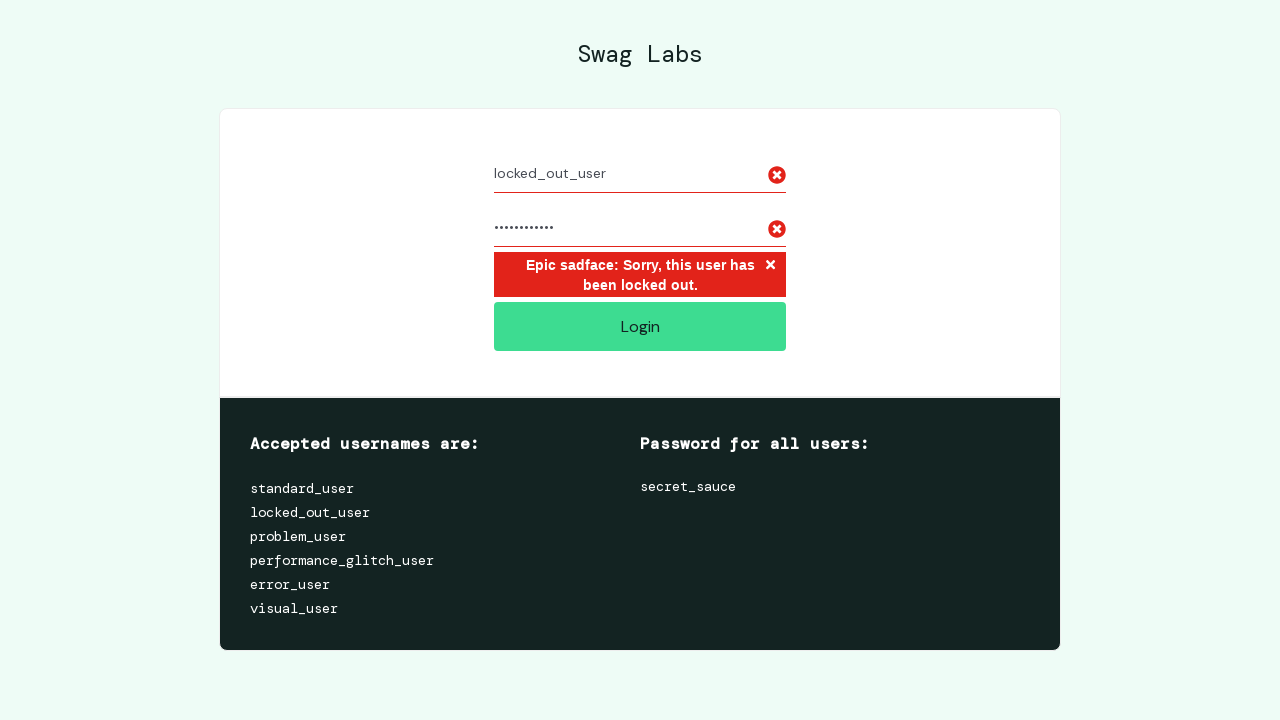